Navigates to Hacker News newest articles page, verifies articles are displayed, and clicks through multiple pages using the "More" link to load additional articles.

Starting URL: https://news.ycombinator.com/newest

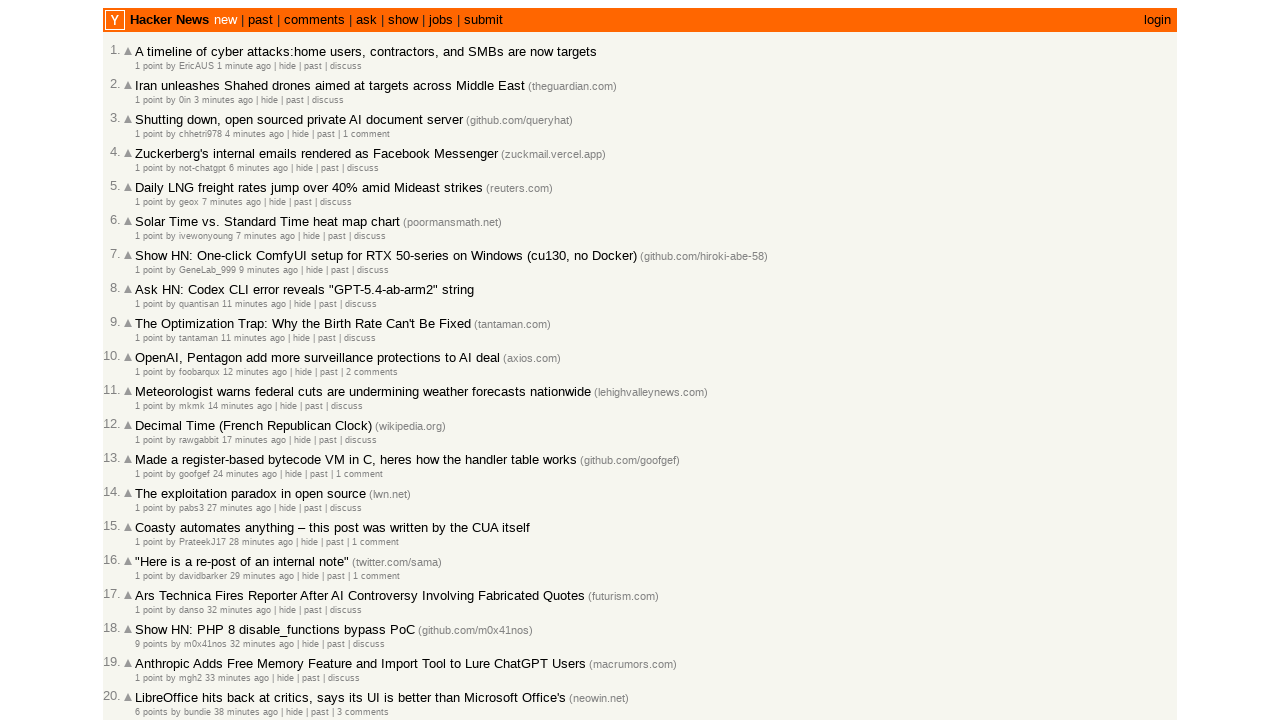

Waited for articles to load on Hacker News newest page
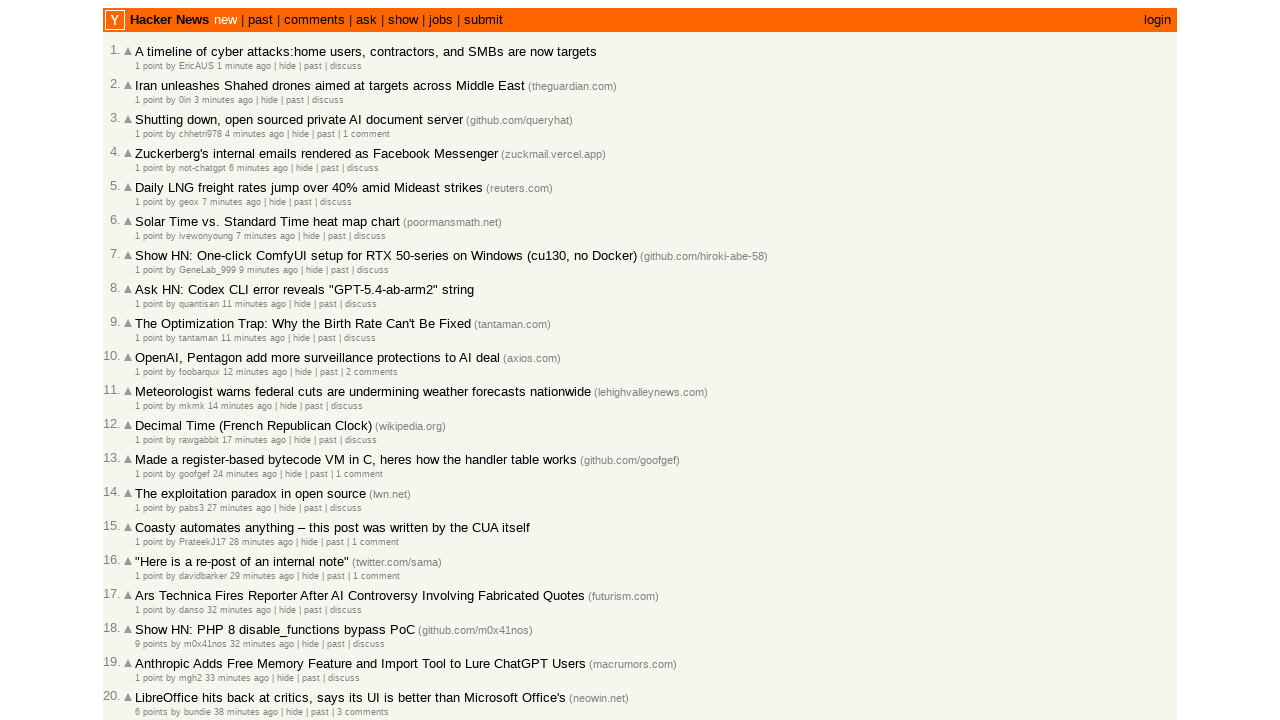

Verified 30 articles are displayed on page
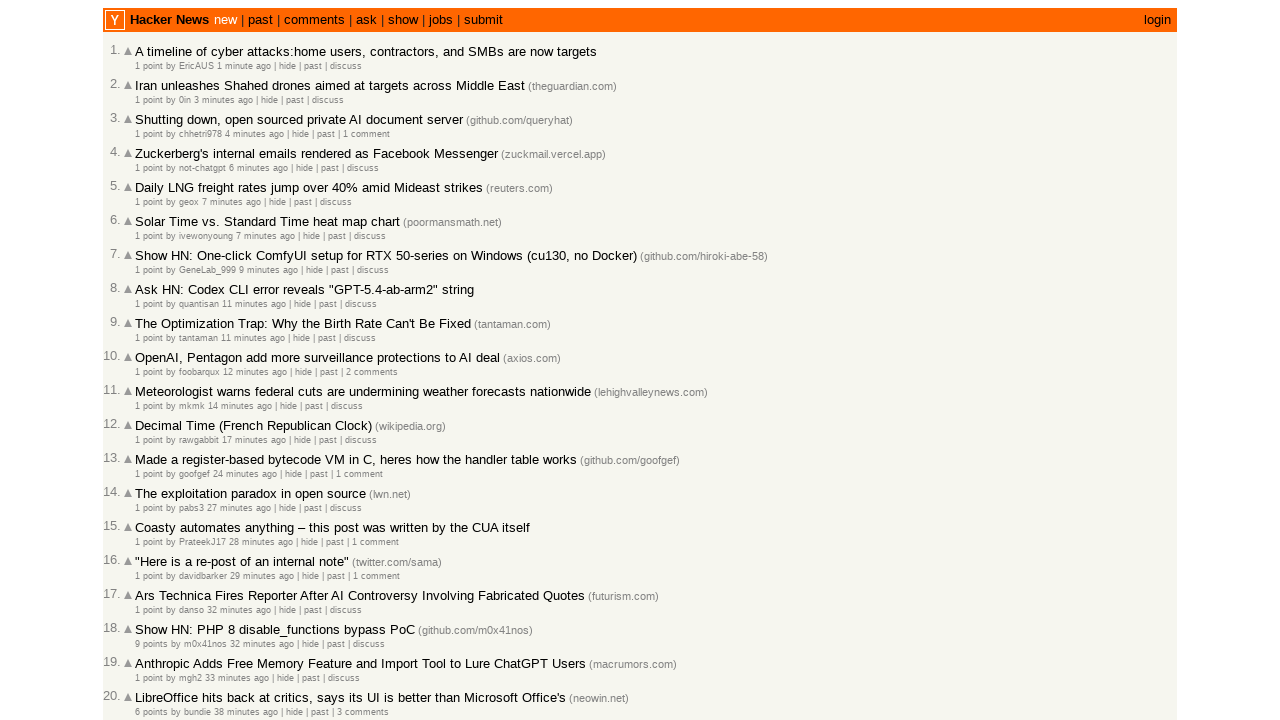

Scrolled to bottom of page
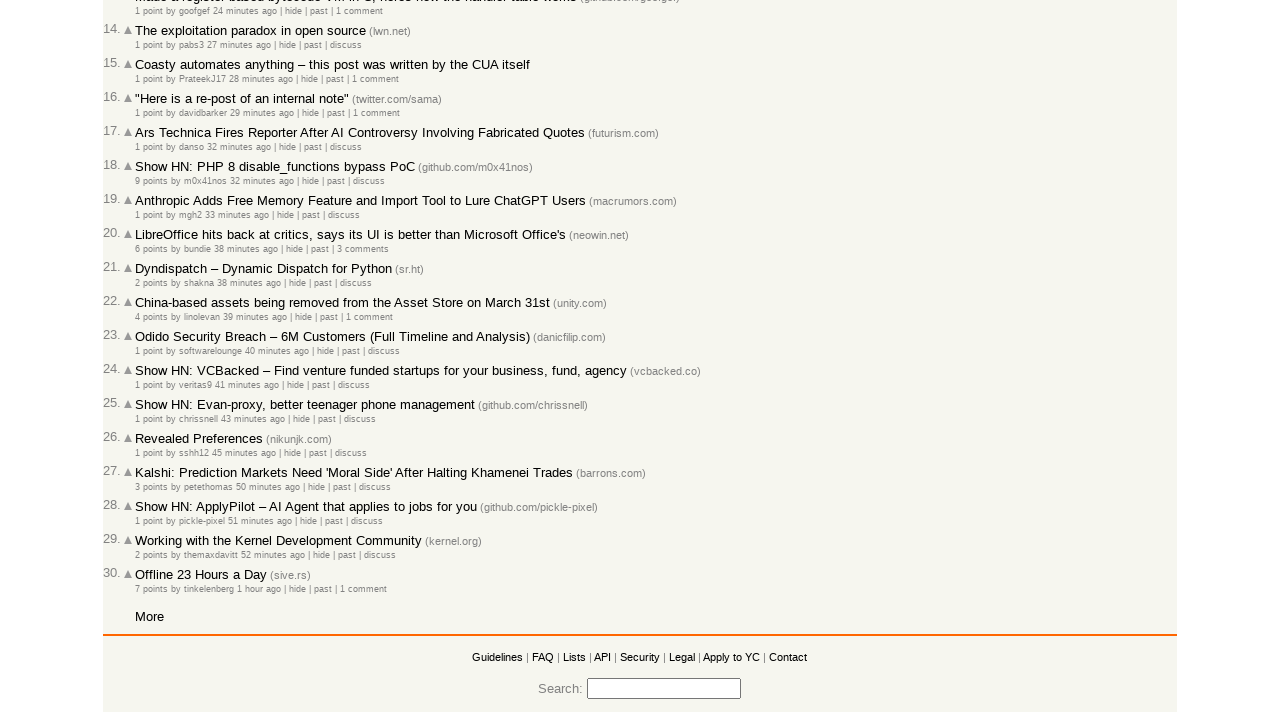

Waited 1 second for page to settle
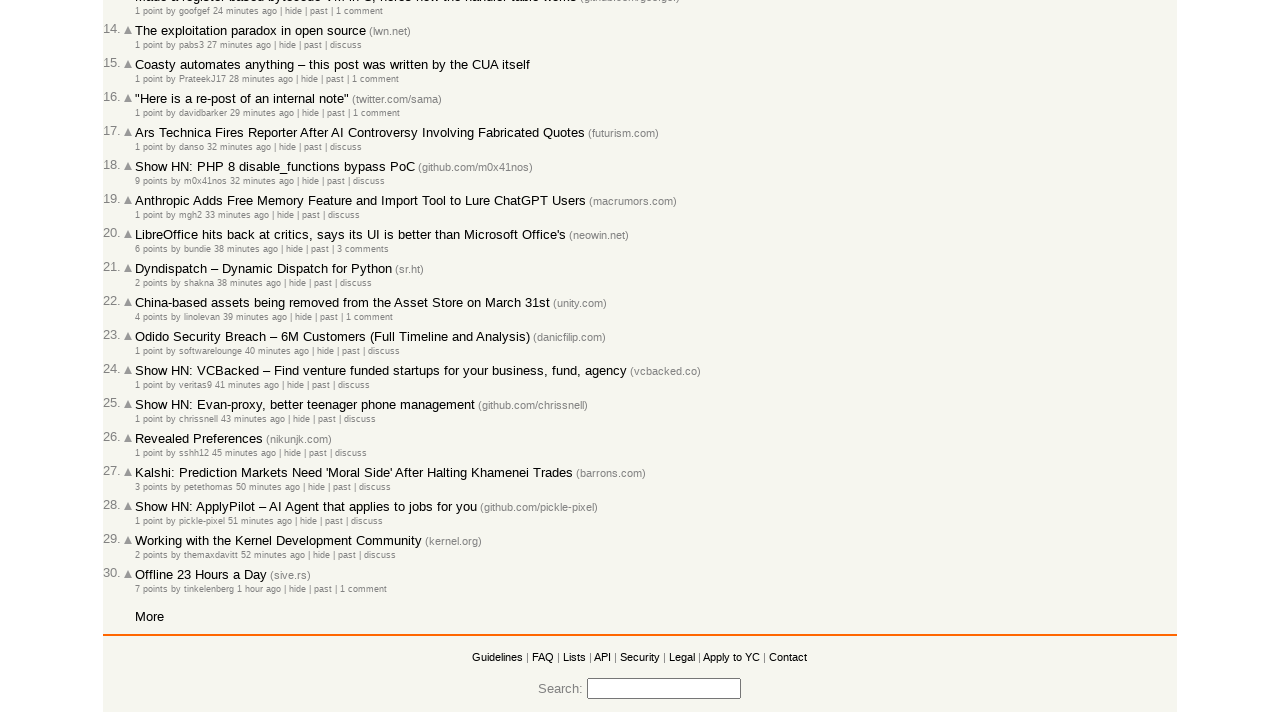

Clicked 'More' link to load next page at (149, 616) on a.morelink
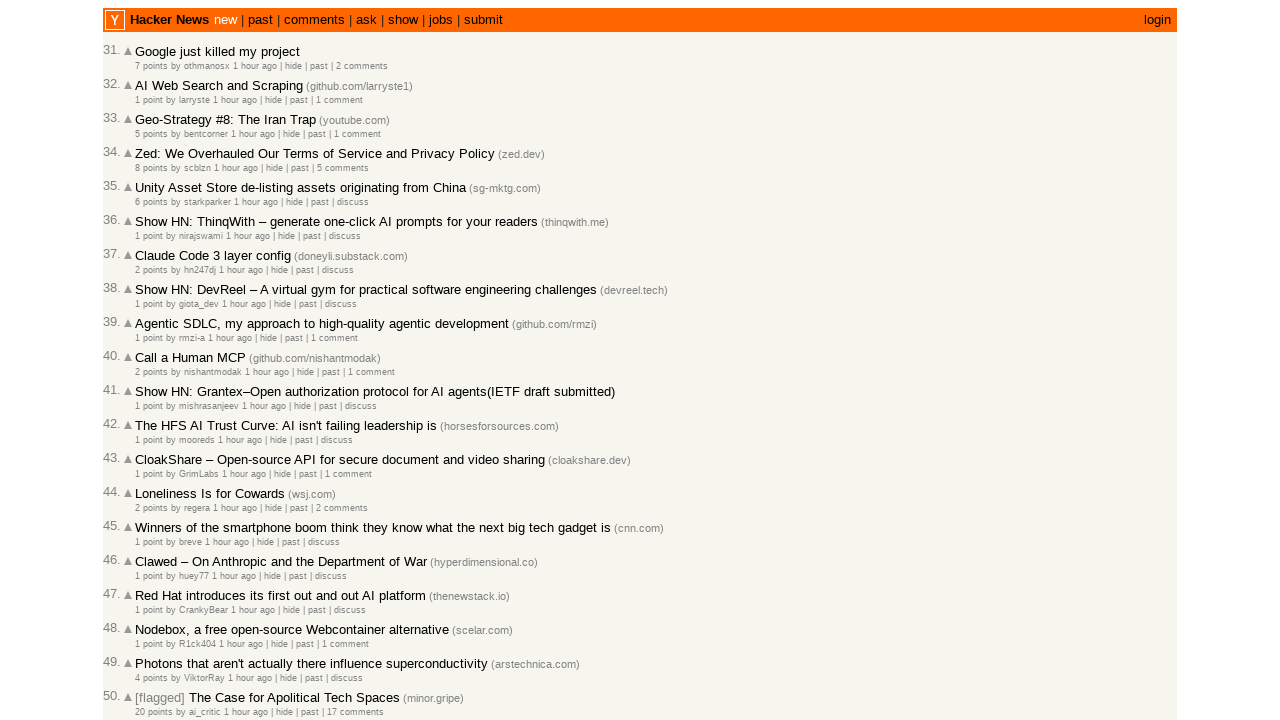

Waited for network to be idle after clicking 'More'
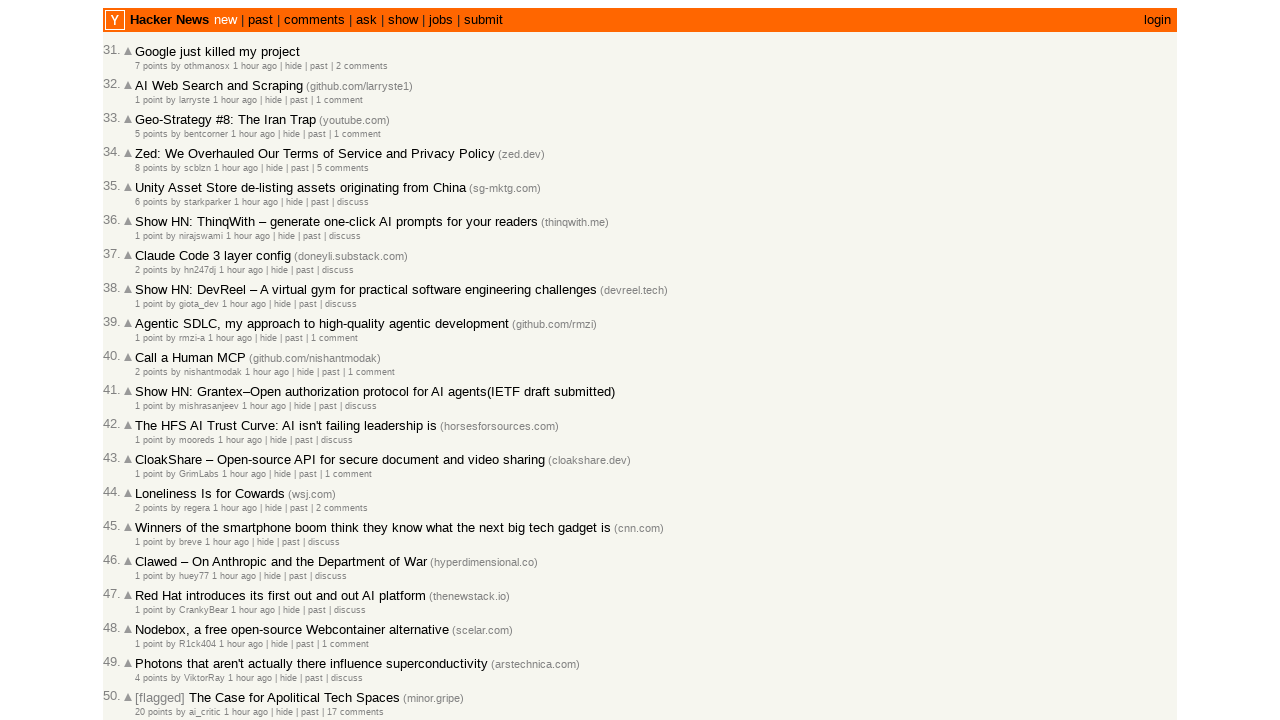

Verified articles loaded on second page
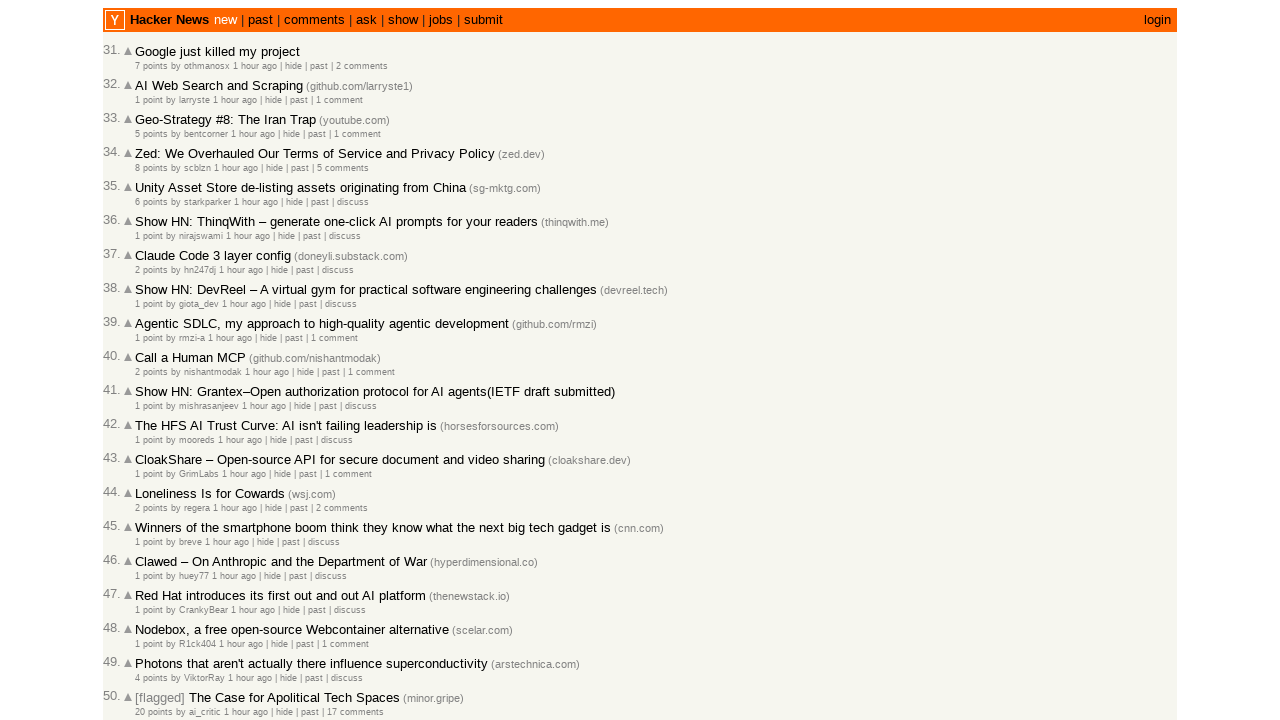

Scrolled to bottom of second page
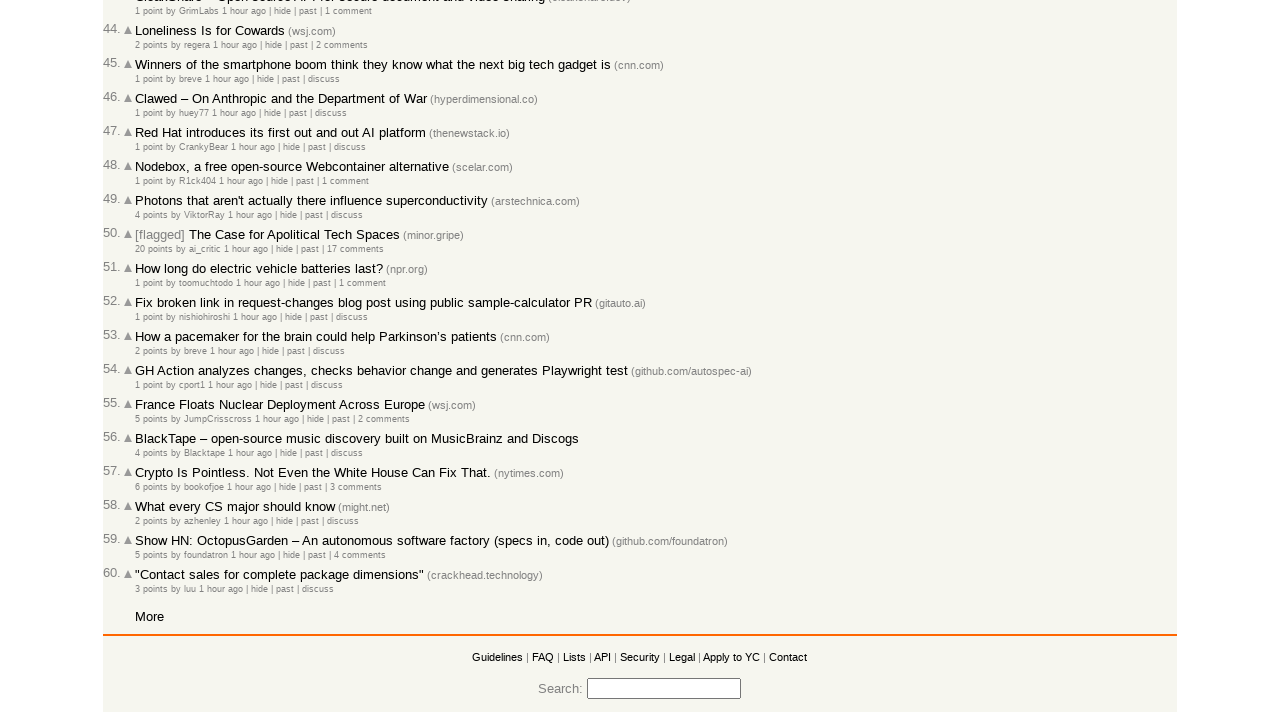

Waited 1 second for page to settle
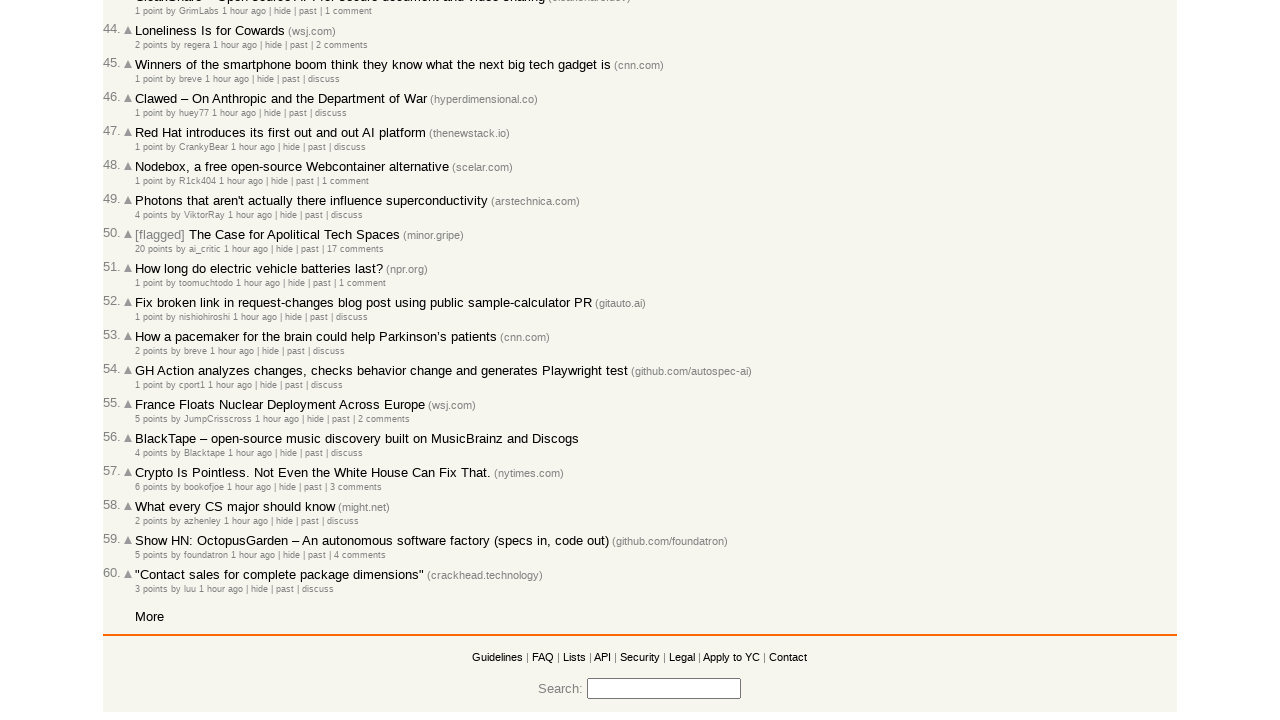

Clicked 'More' link to load third page at (149, 616) on a.morelink
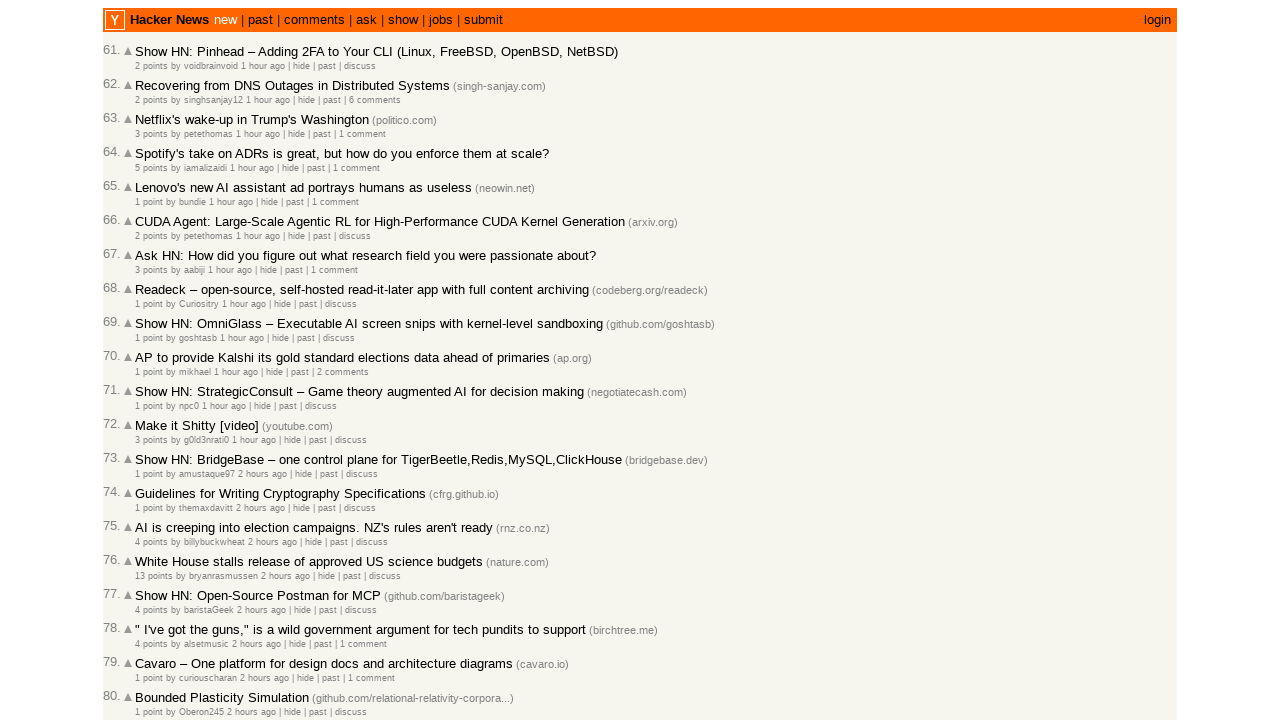

Waited for network to be idle after clicking 'More' again
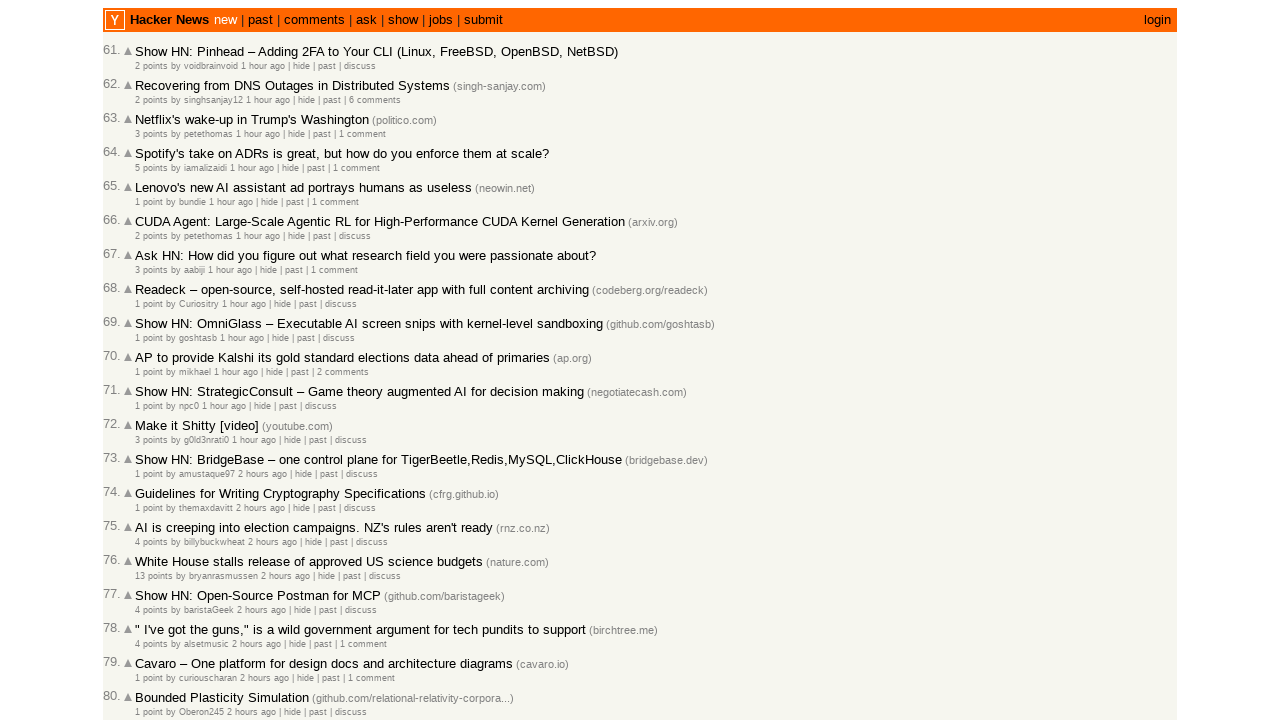

Verified articles loaded on third page
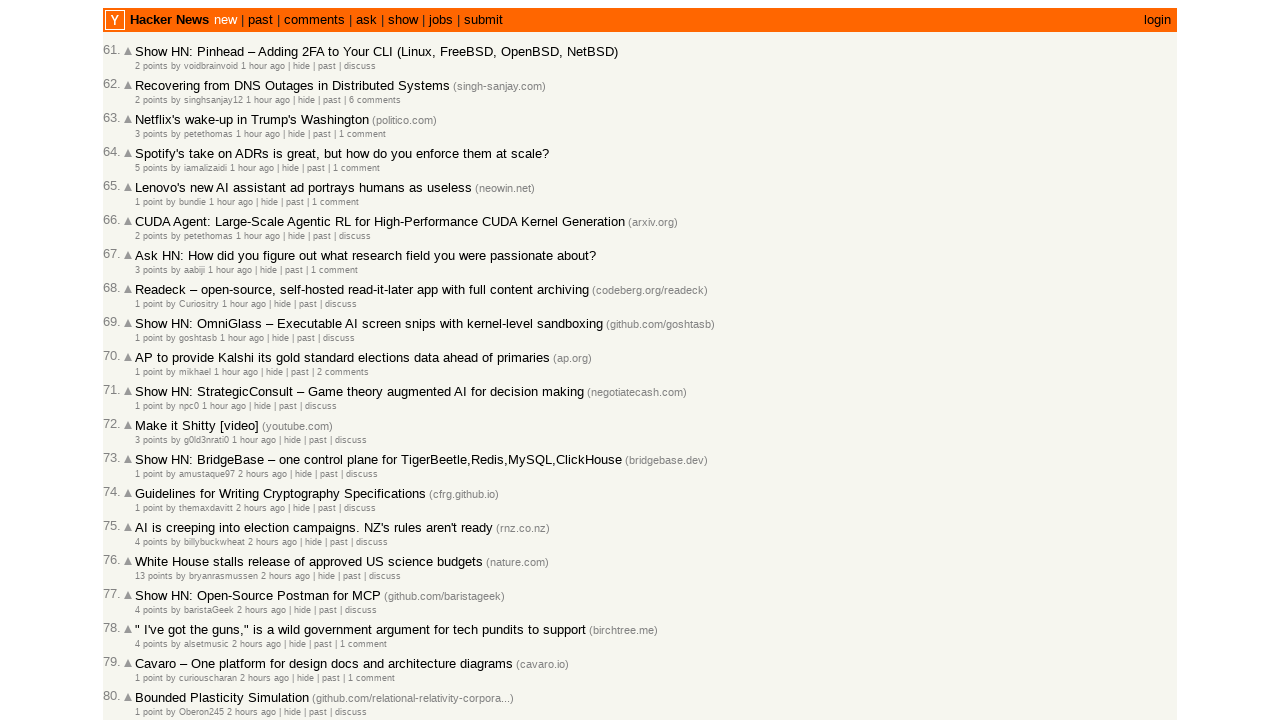

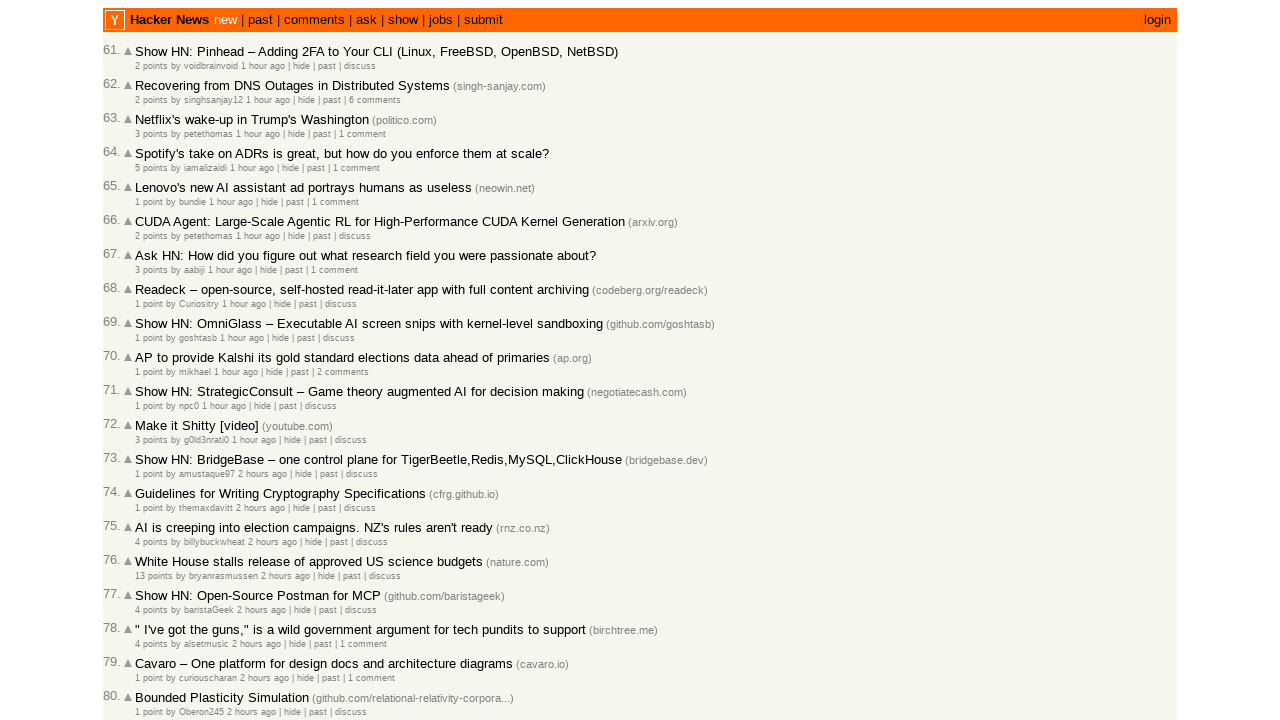